Tests navigation from Hacker News homepage to the Past page by clicking the Past link and verifying the URL changes to the front page

Starting URL: https://news.ycombinator.com/

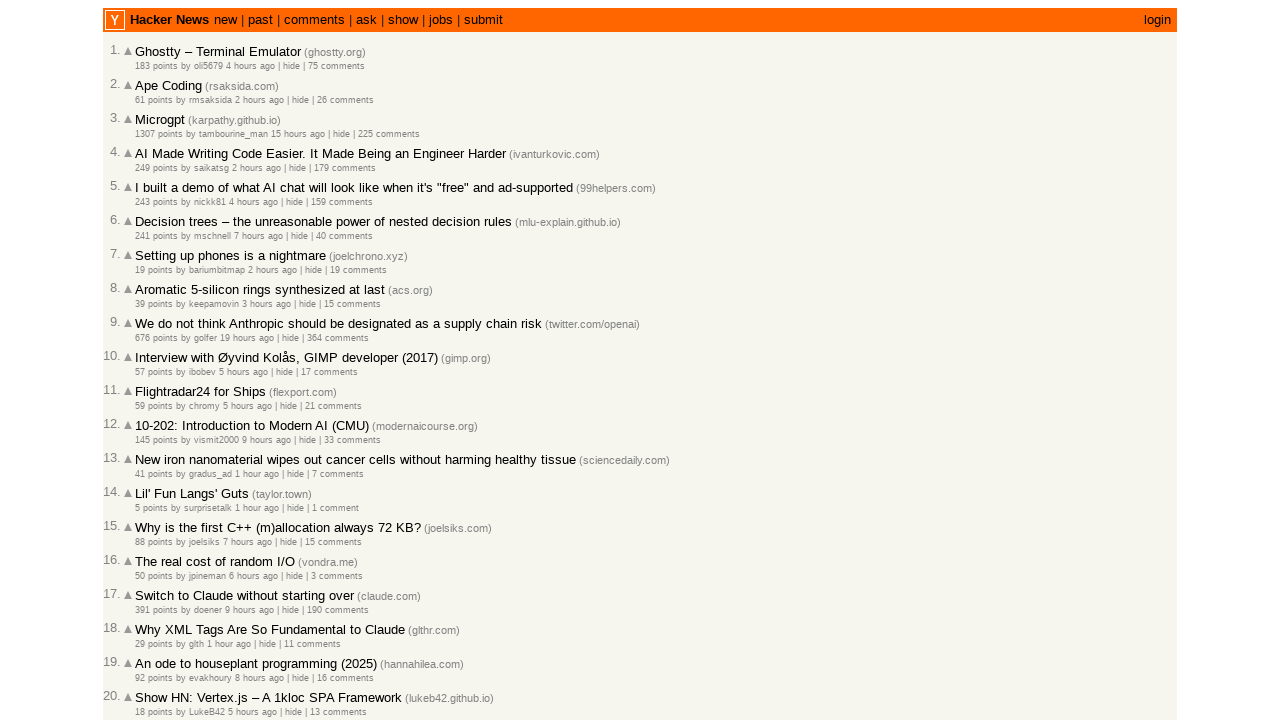

Clicked on the 'past' link in the navigation at (260, 20) on a:text('past')
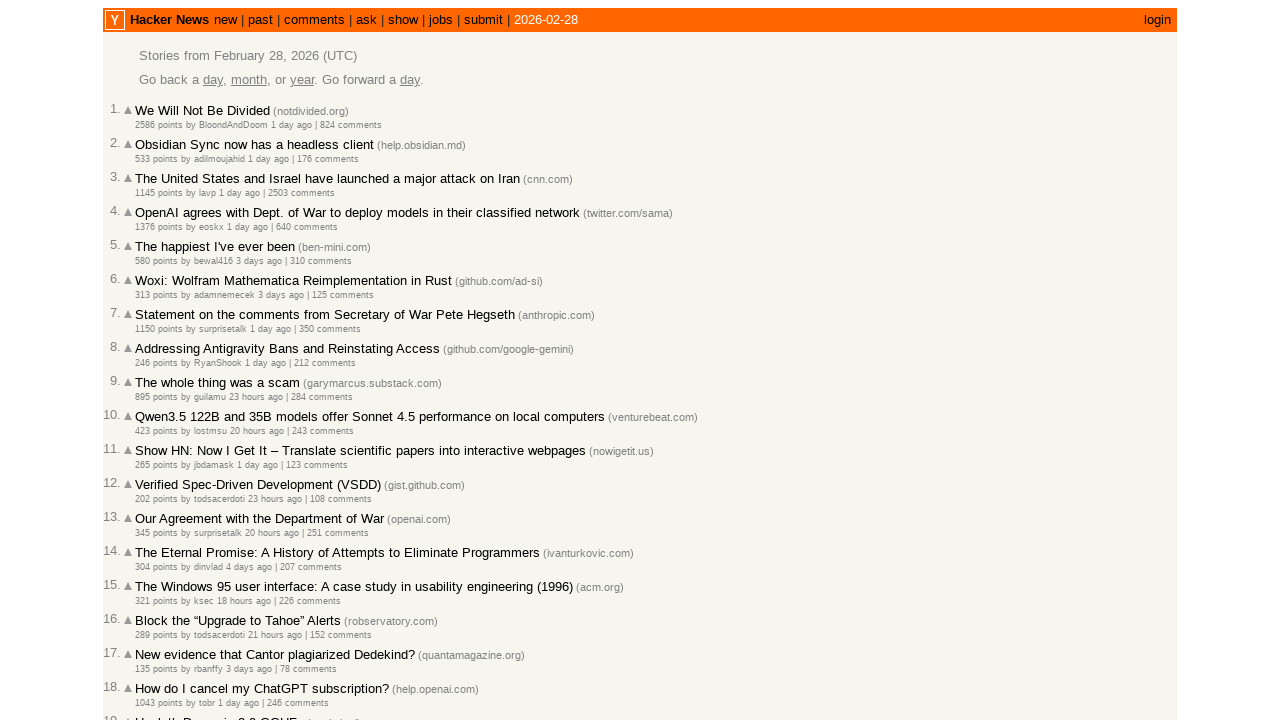

Navigated to the Past page and URL changed to front page
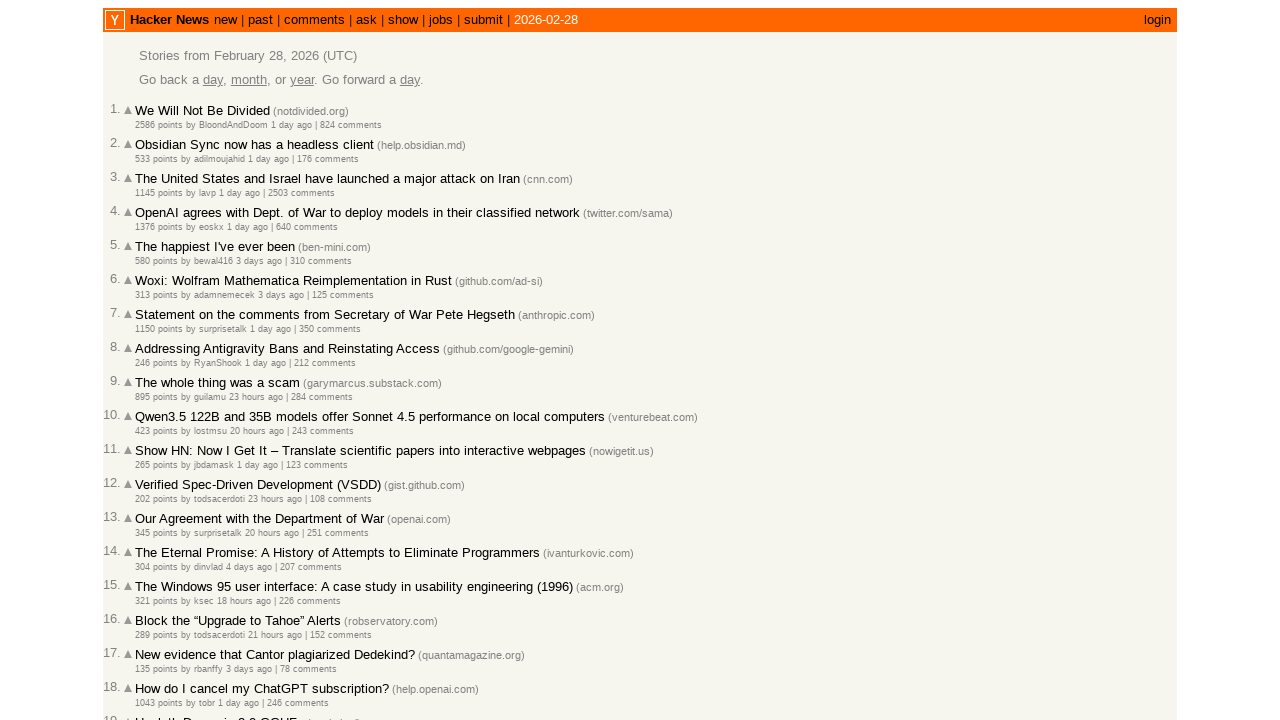

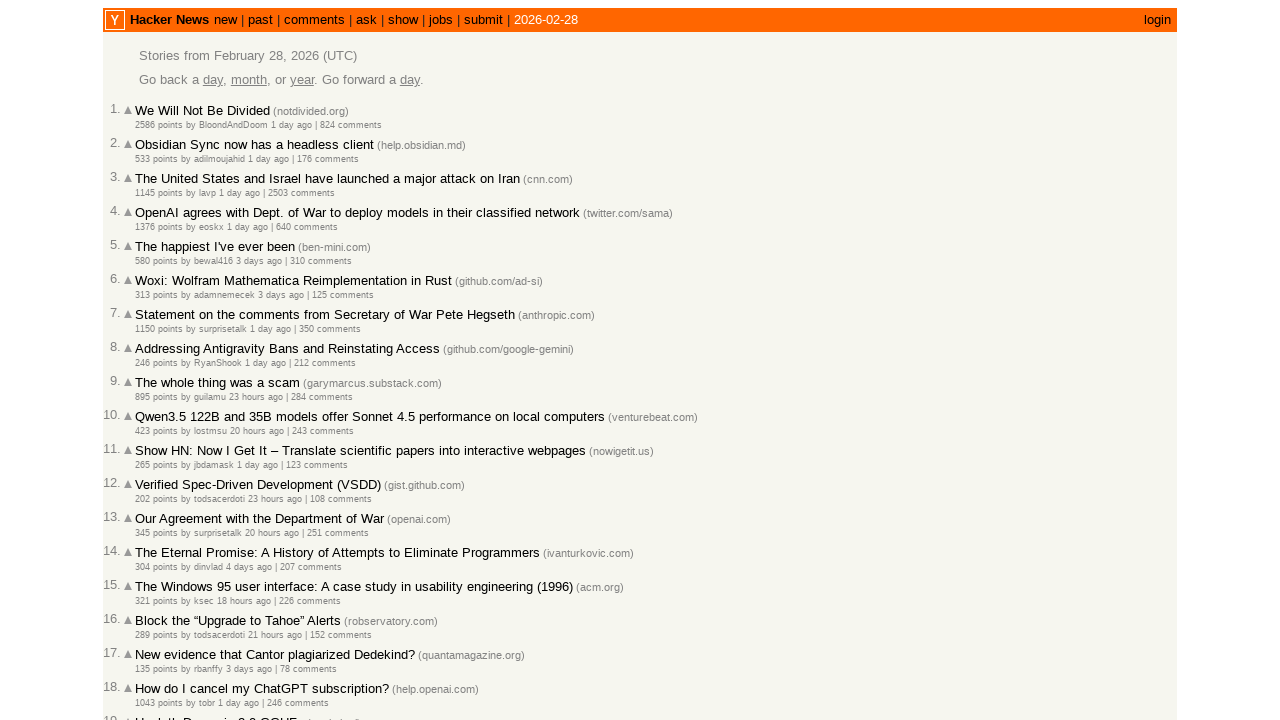